Tests working with multiple browser windows by clicking a link that opens a new window, then switching between windows using window handles based on their order (first/last).

Starting URL: http://the-internet.herokuapp.com/windows

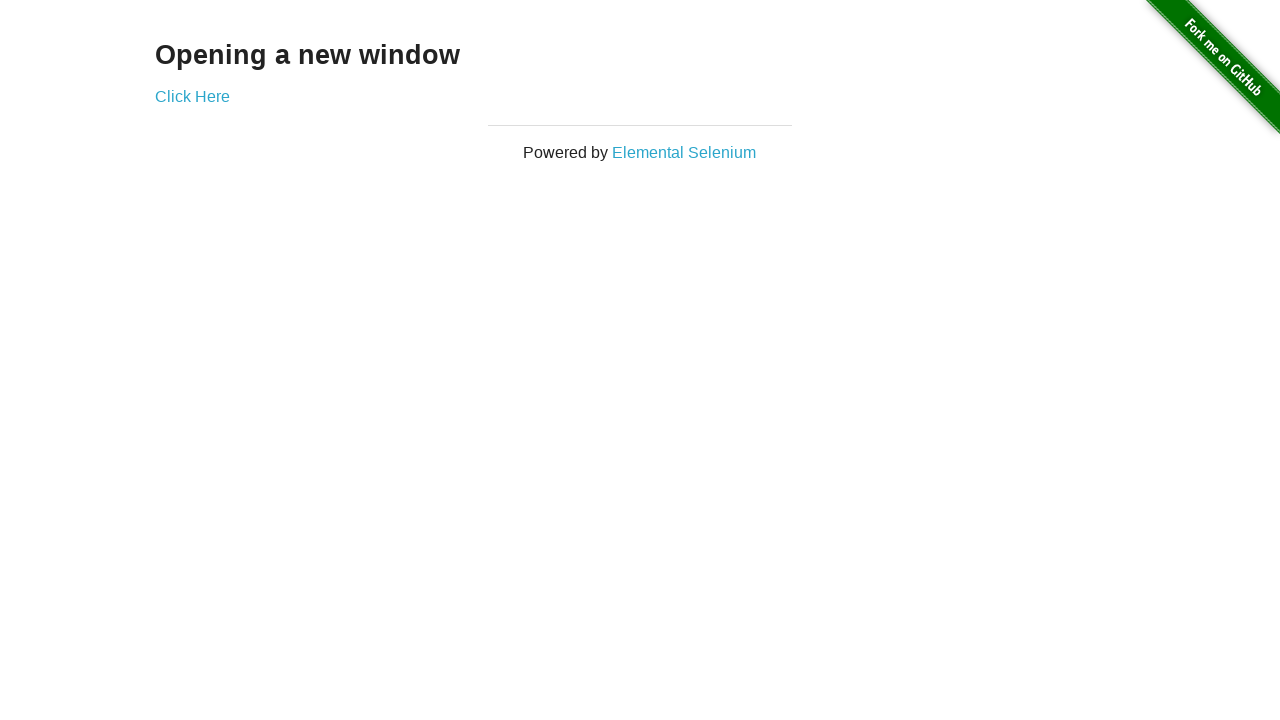

Clicked link that opens a new window at (192, 96) on .example a
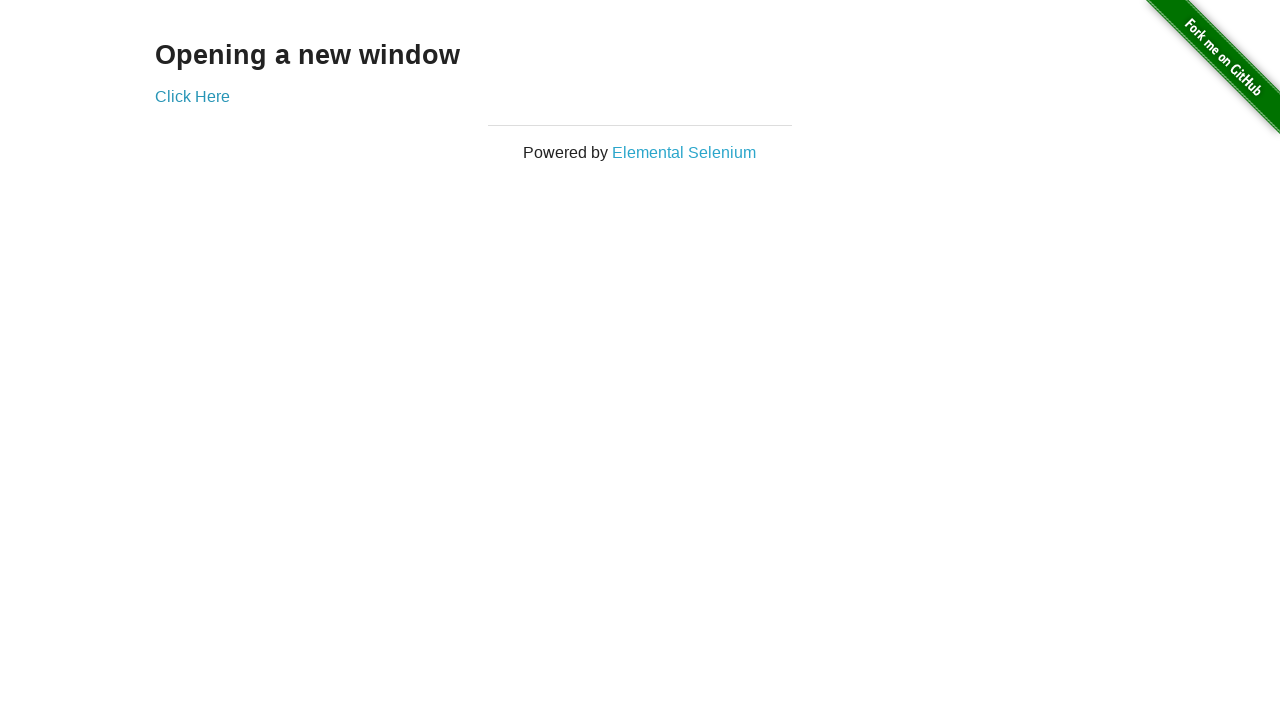

New window loaded completely
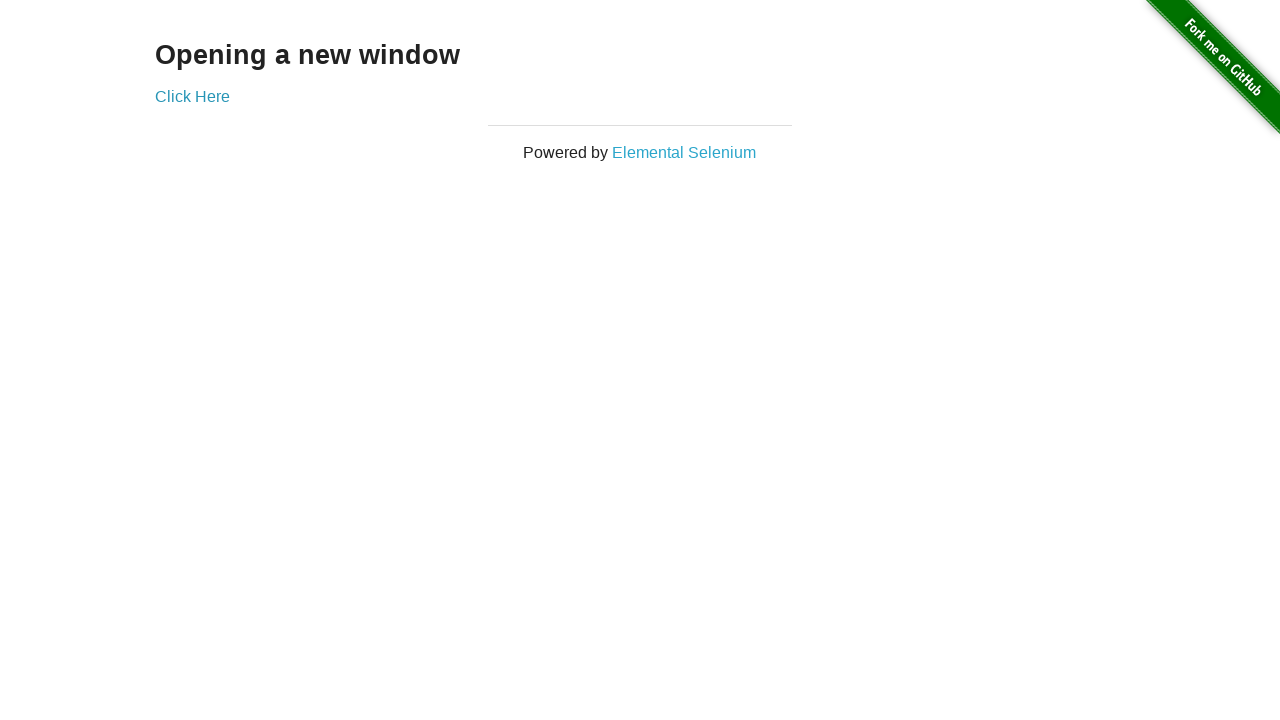

Verified original page title is not 'New Window'
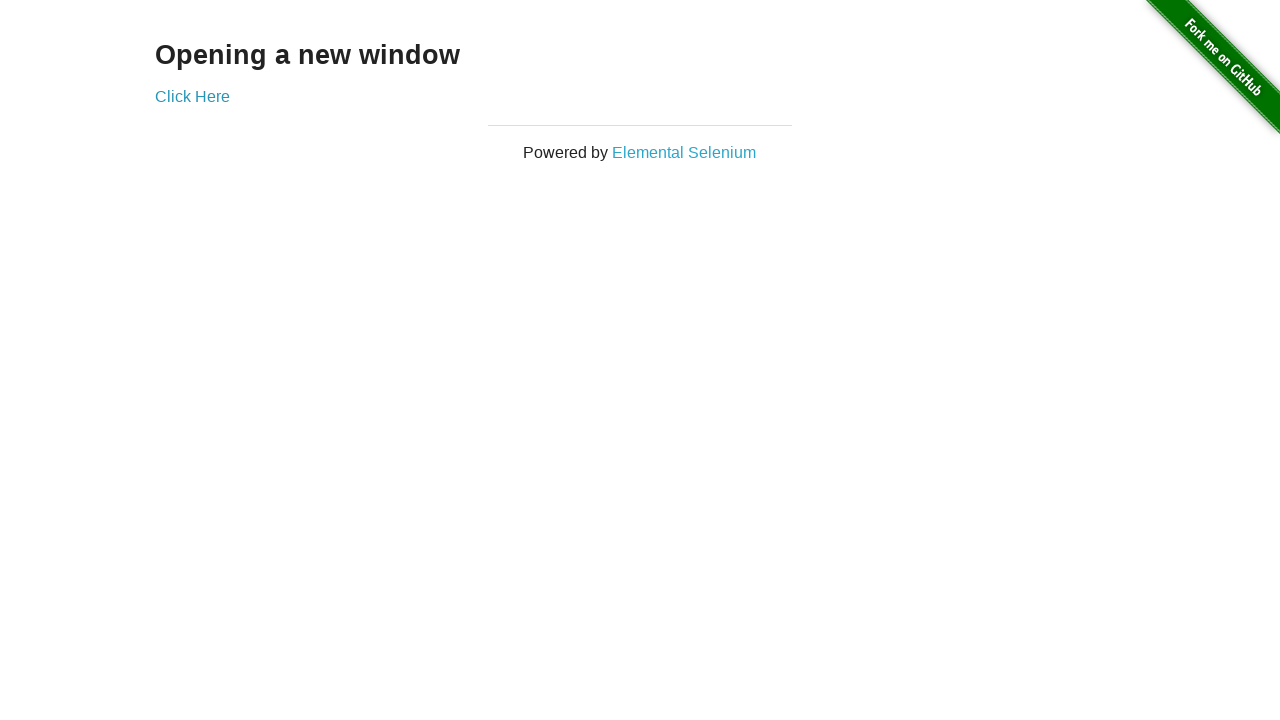

Verified new window title is 'New Window'
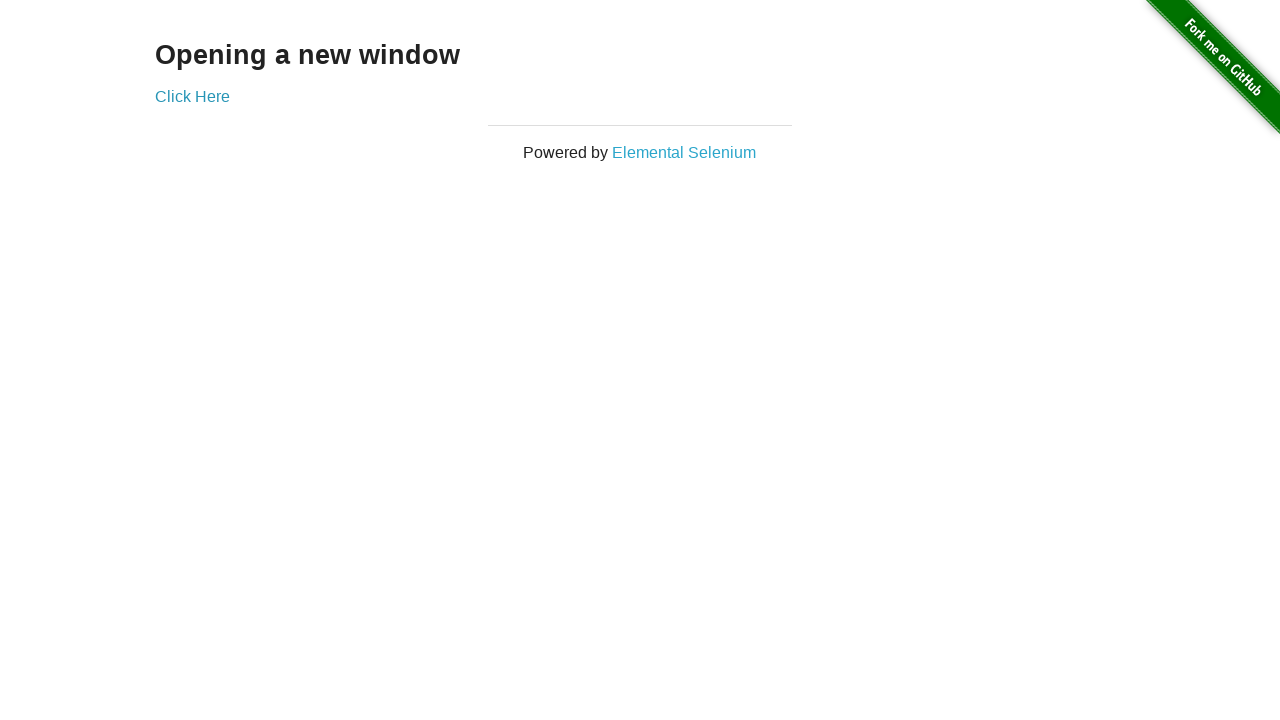

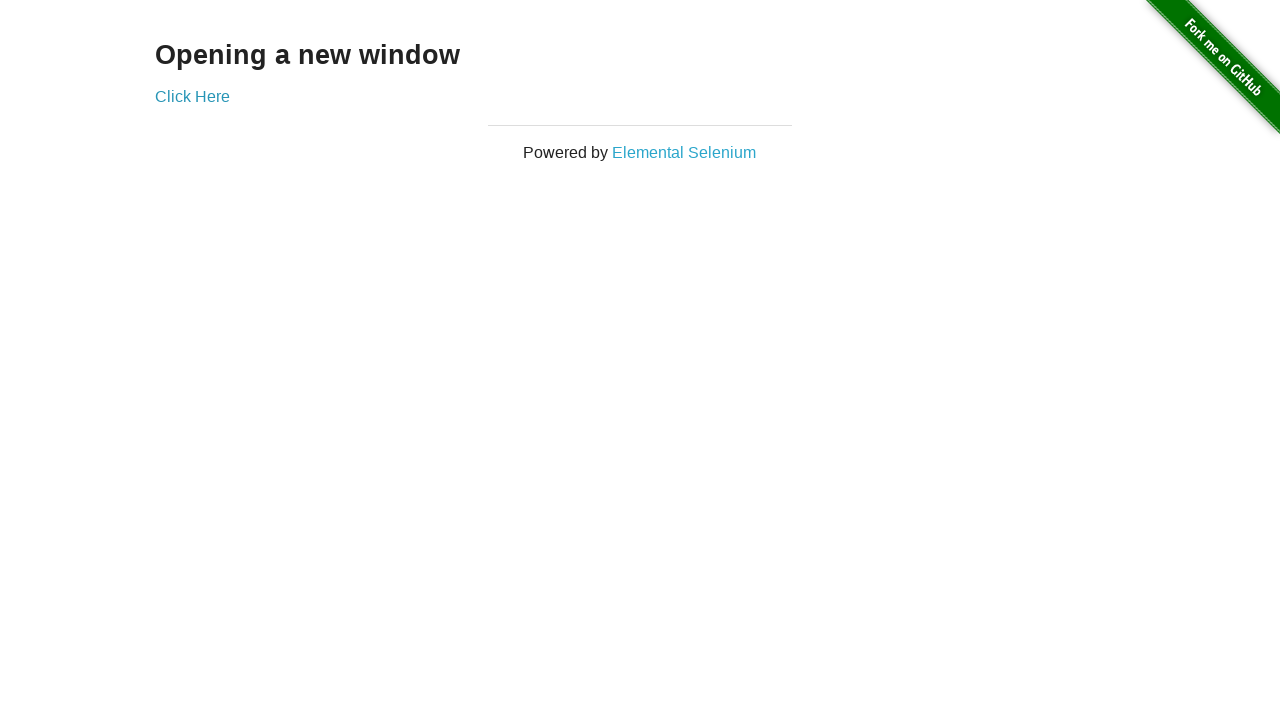